Tests that a todo item is removed when edited to an empty string

Starting URL: https://demo.playwright.dev/todomvc

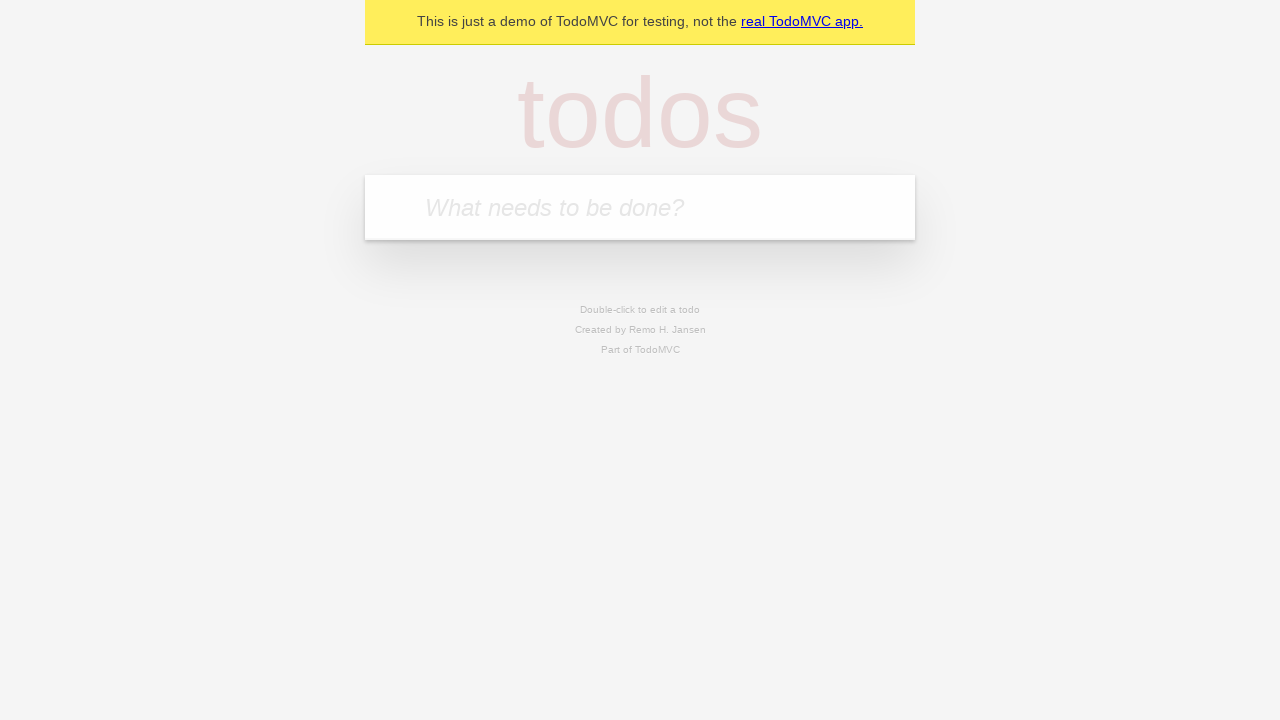

Filled todo input with 'buy some cheese' on internal:attr=[placeholder="What needs to be done?"i]
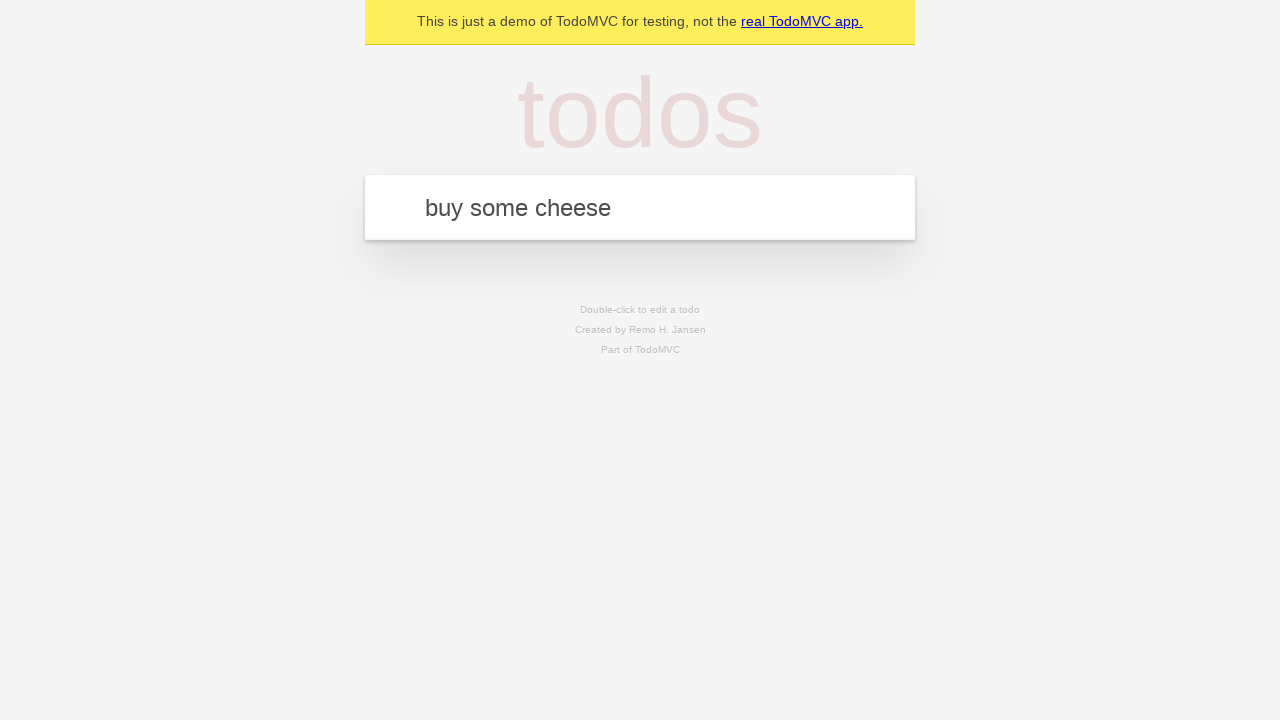

Pressed Enter to add first todo on internal:attr=[placeholder="What needs to be done?"i]
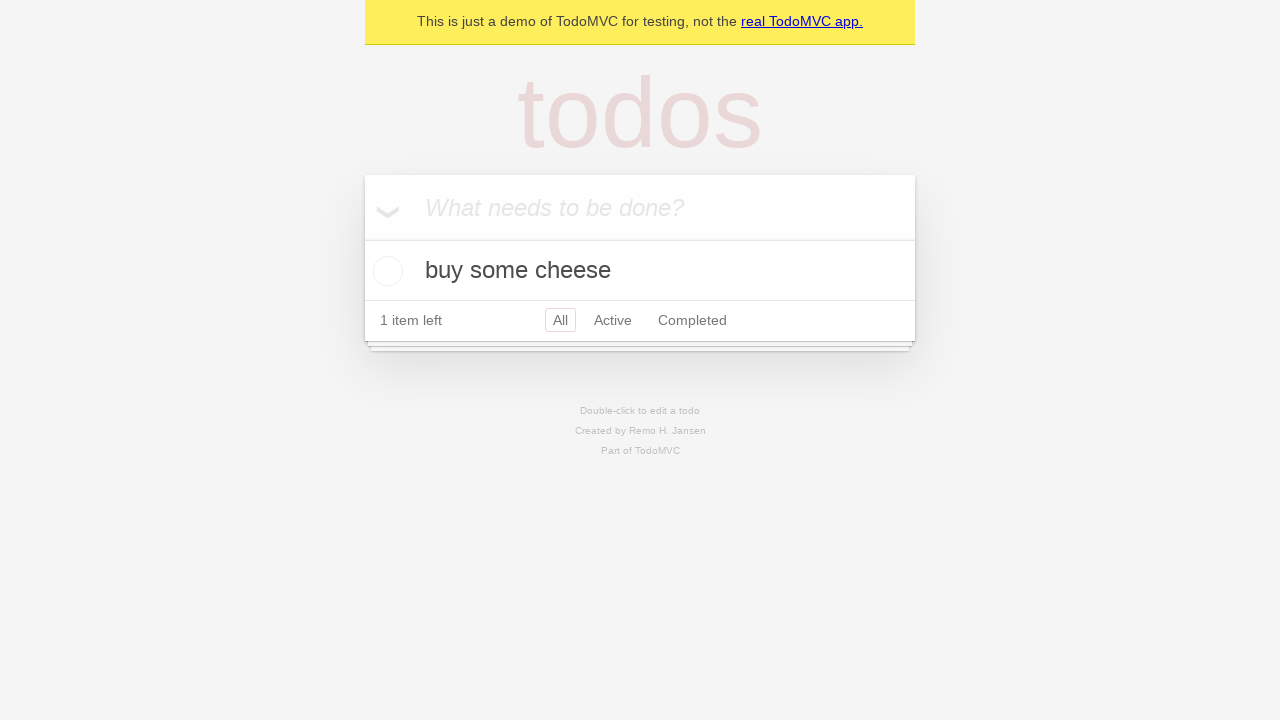

Filled todo input with 'feed the cat' on internal:attr=[placeholder="What needs to be done?"i]
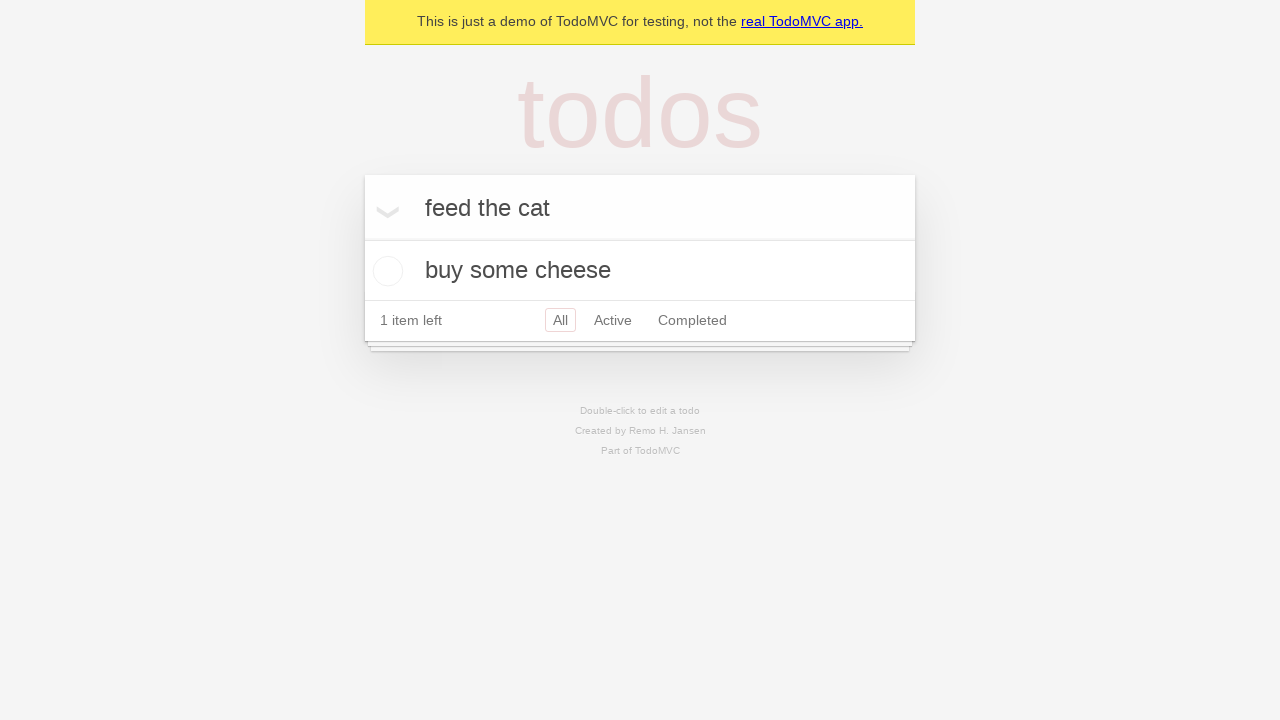

Pressed Enter to add second todo on internal:attr=[placeholder="What needs to be done?"i]
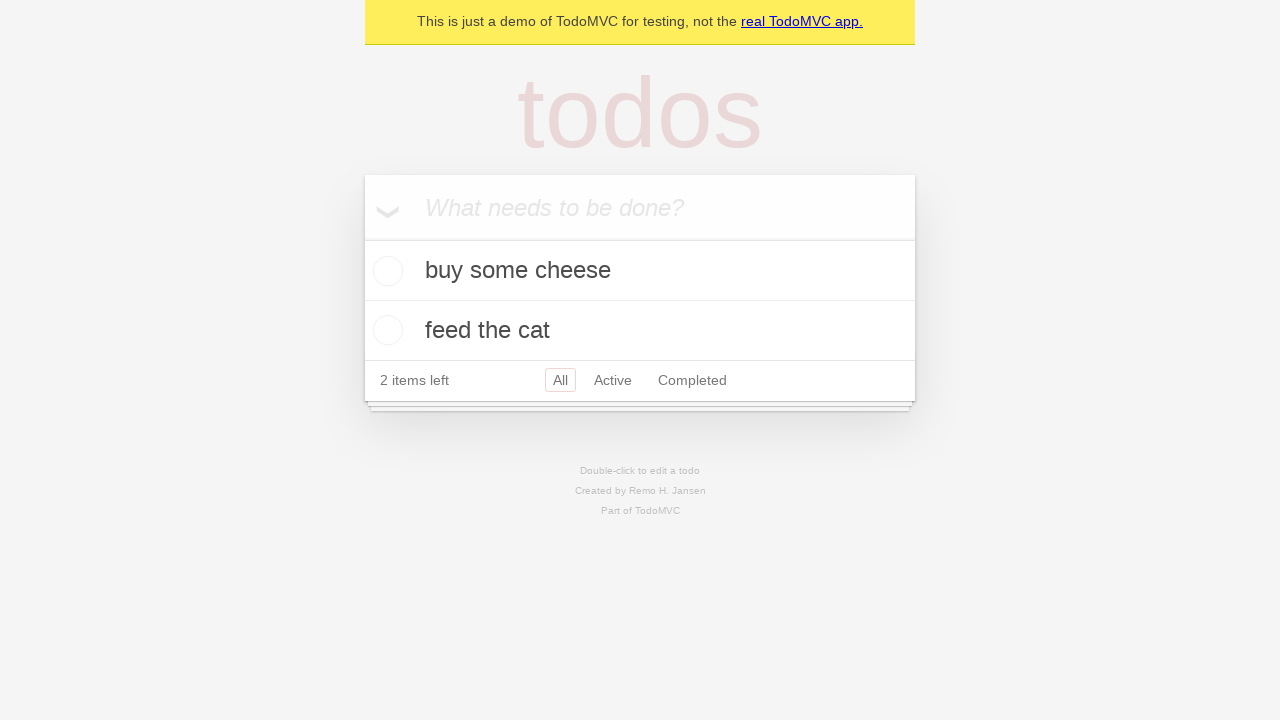

Filled todo input with 'book a doctors appointment' on internal:attr=[placeholder="What needs to be done?"i]
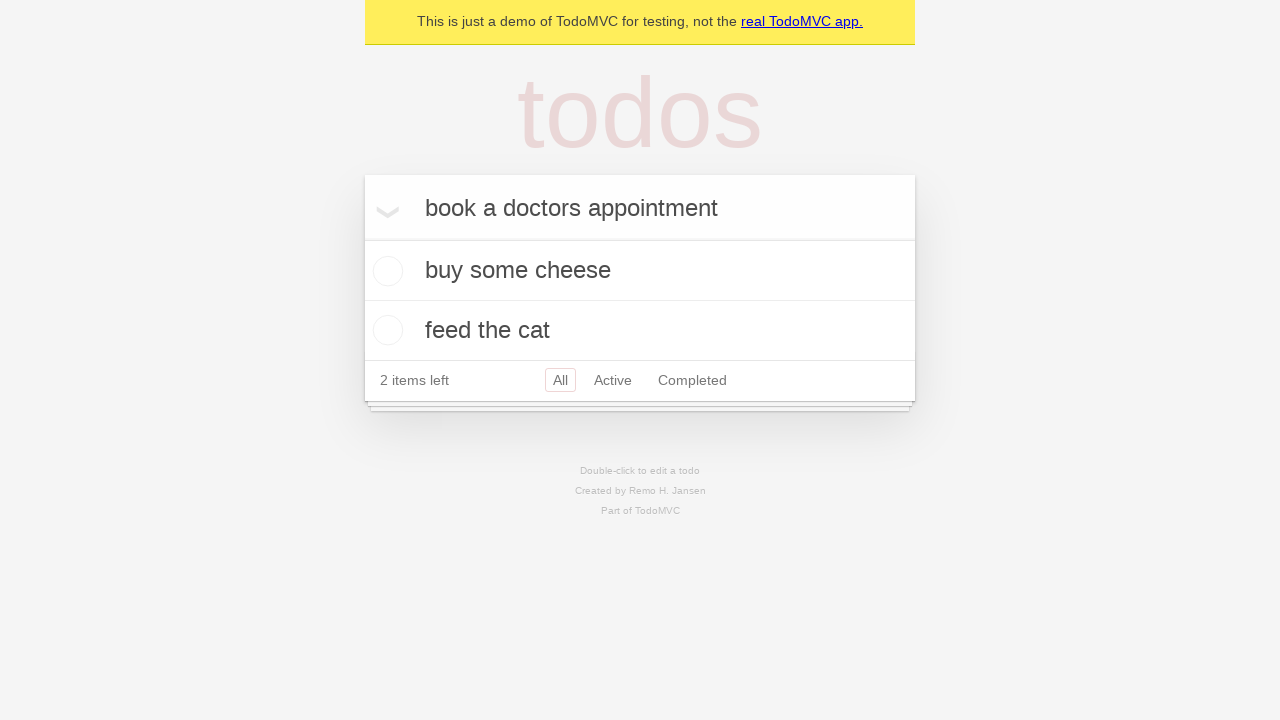

Pressed Enter to add third todo on internal:attr=[placeholder="What needs to be done?"i]
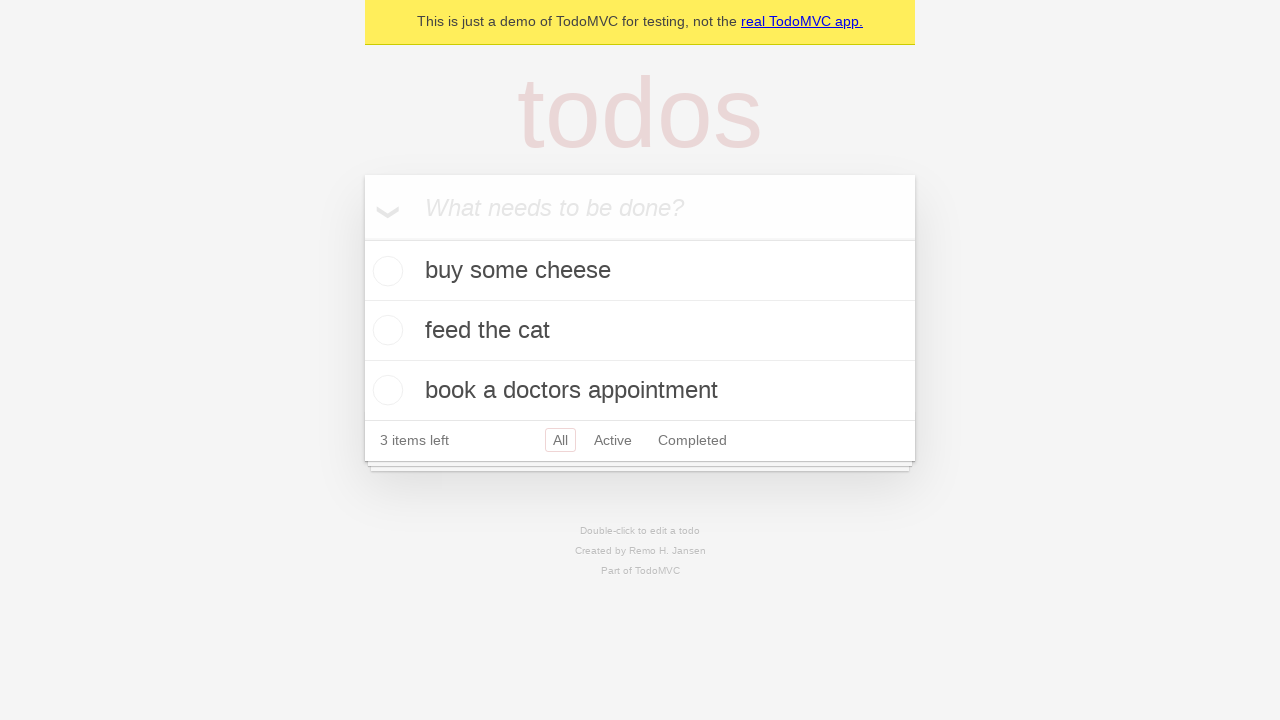

Double-clicked second todo item to enter edit mode at (640, 331) on internal:testid=[data-testid="todo-item"s] >> nth=1
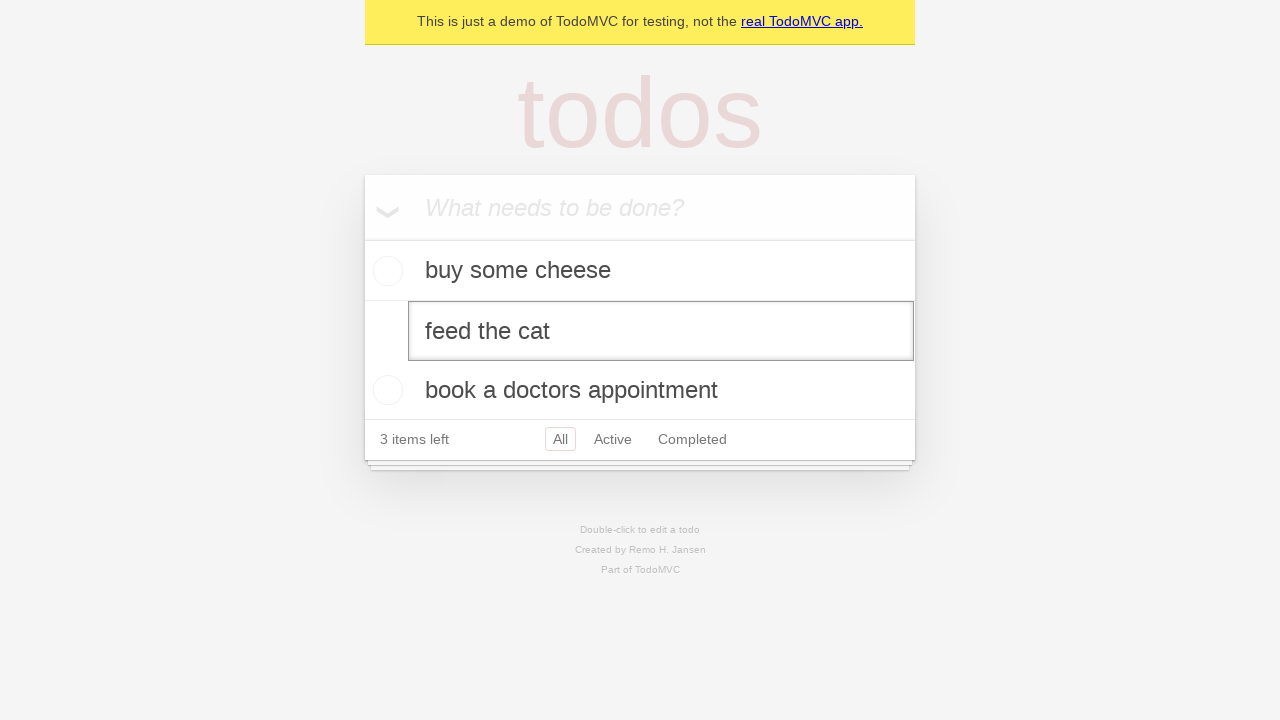

Cleared the text field to empty string on internal:testid=[data-testid="todo-item"s] >> nth=1 >> internal:role=textbox[nam
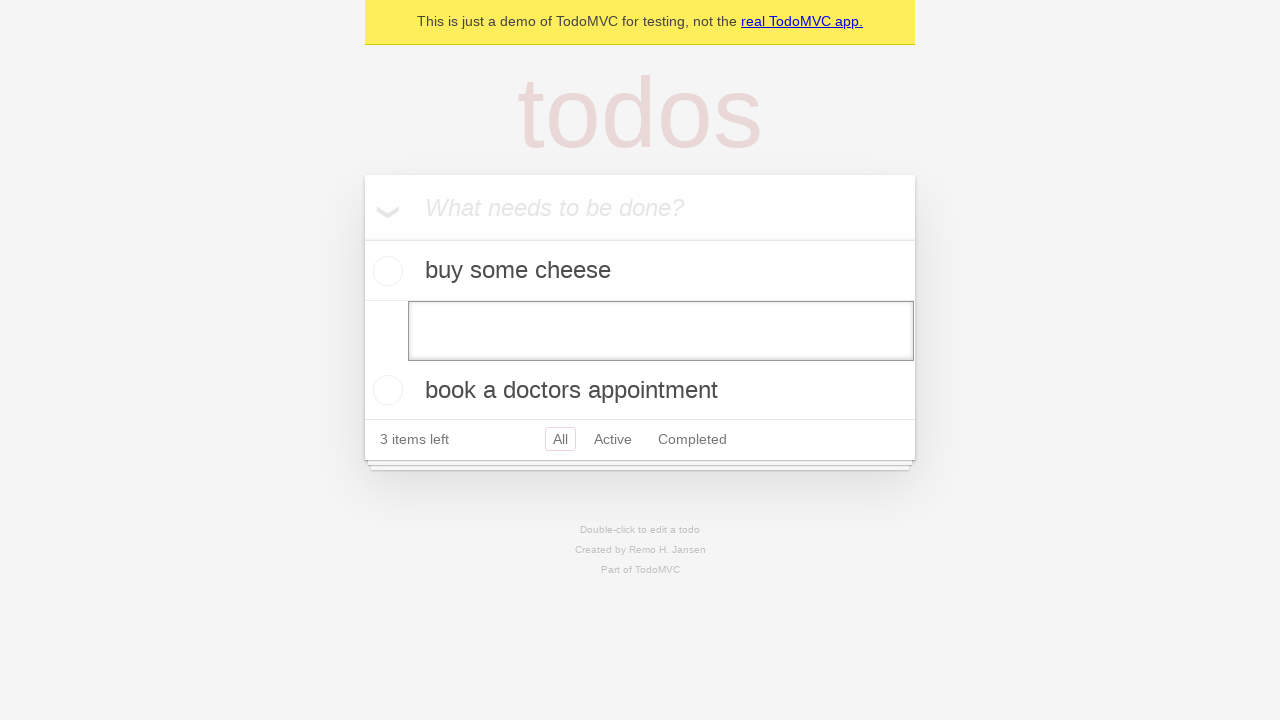

Pressed Enter to confirm deletion of empty todo item on internal:testid=[data-testid="todo-item"s] >> nth=1 >> internal:role=textbox[nam
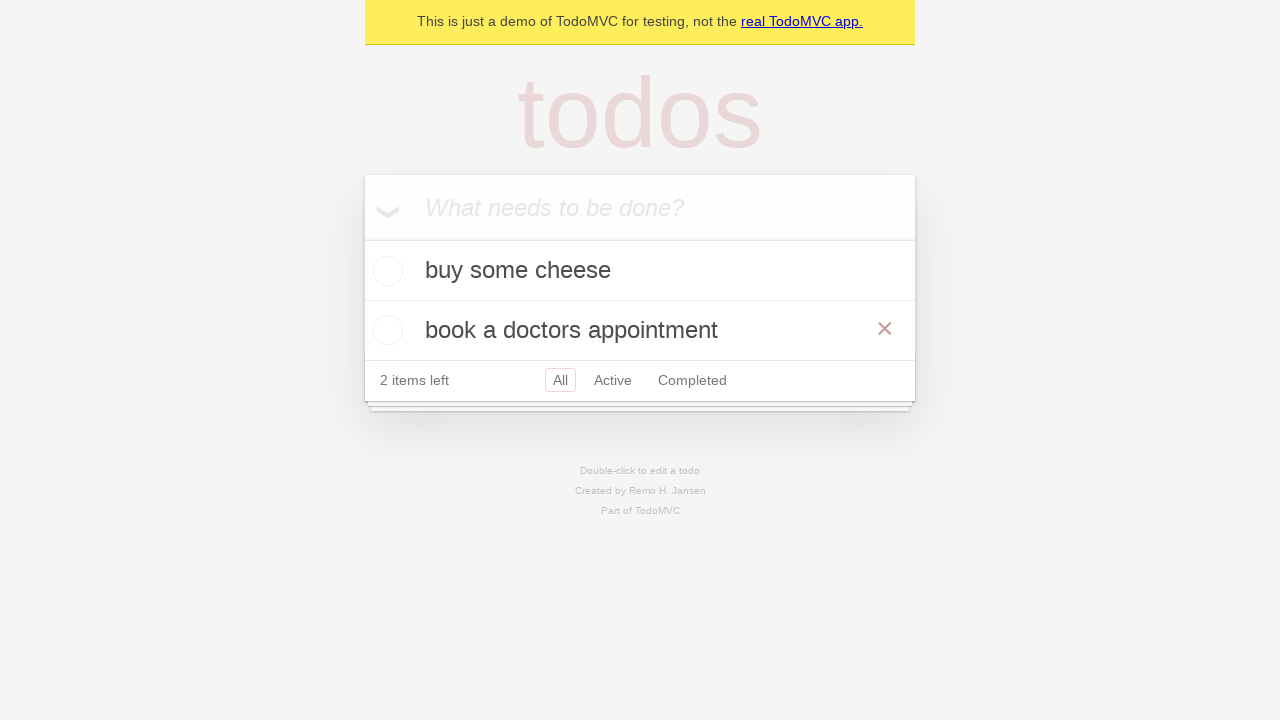

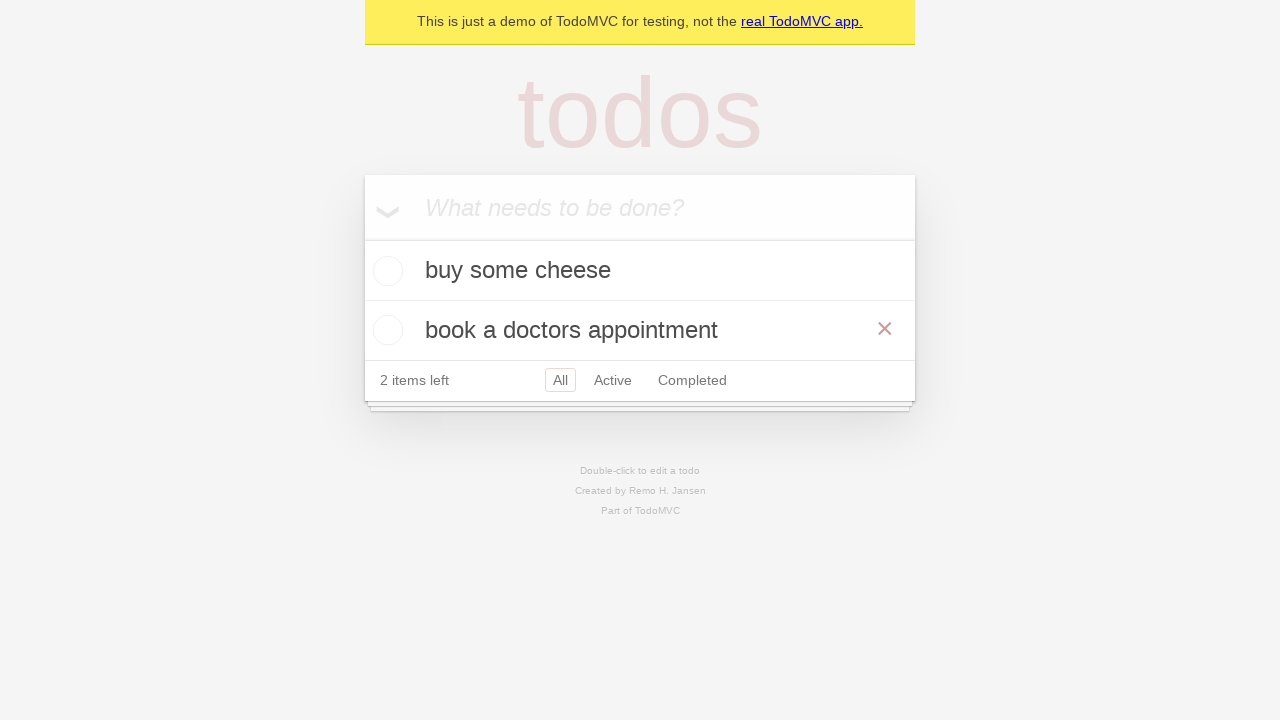